Tests the hide/show functionality of a textbox element by clicking a hide button and verifying the element's visibility state changes

Starting URL: https://rahulshettyacademy.com/AutomationPractice/

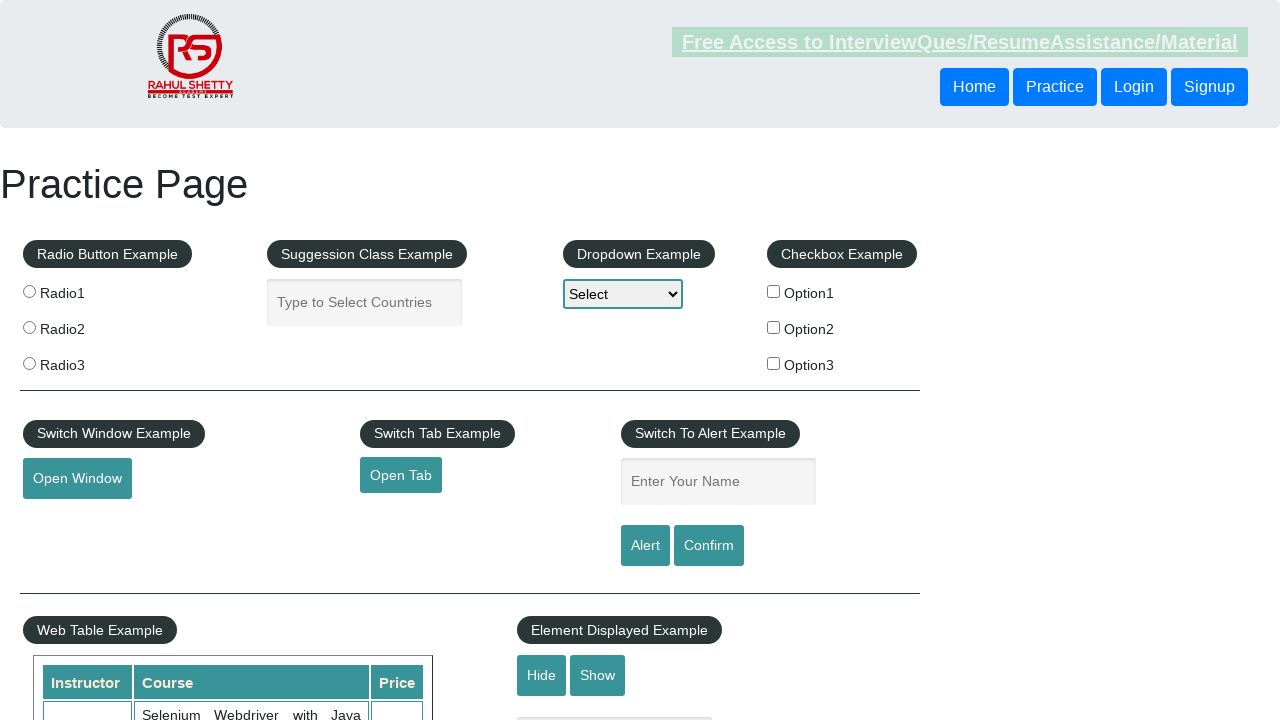

Verified that the textbox element is initially visible
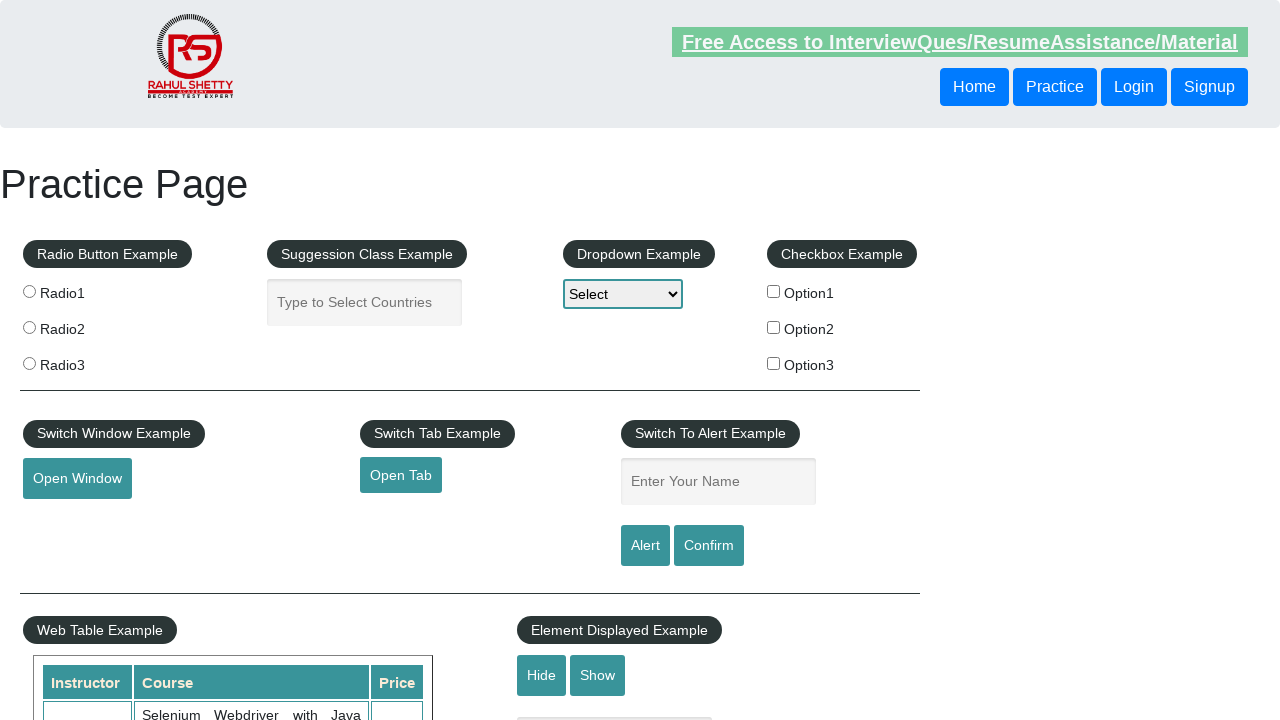

Clicked the hide button to hide the textbox at (542, 675) on #hide-textbox
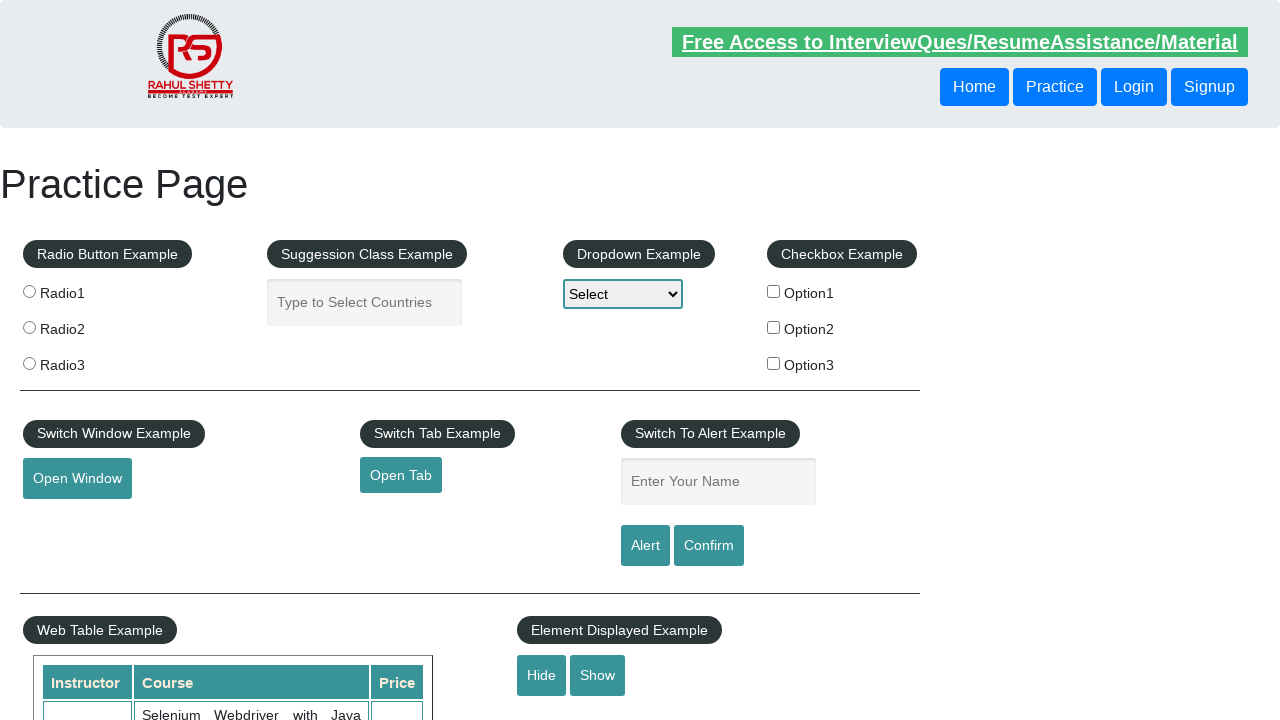

Waited for the textbox element to become hidden
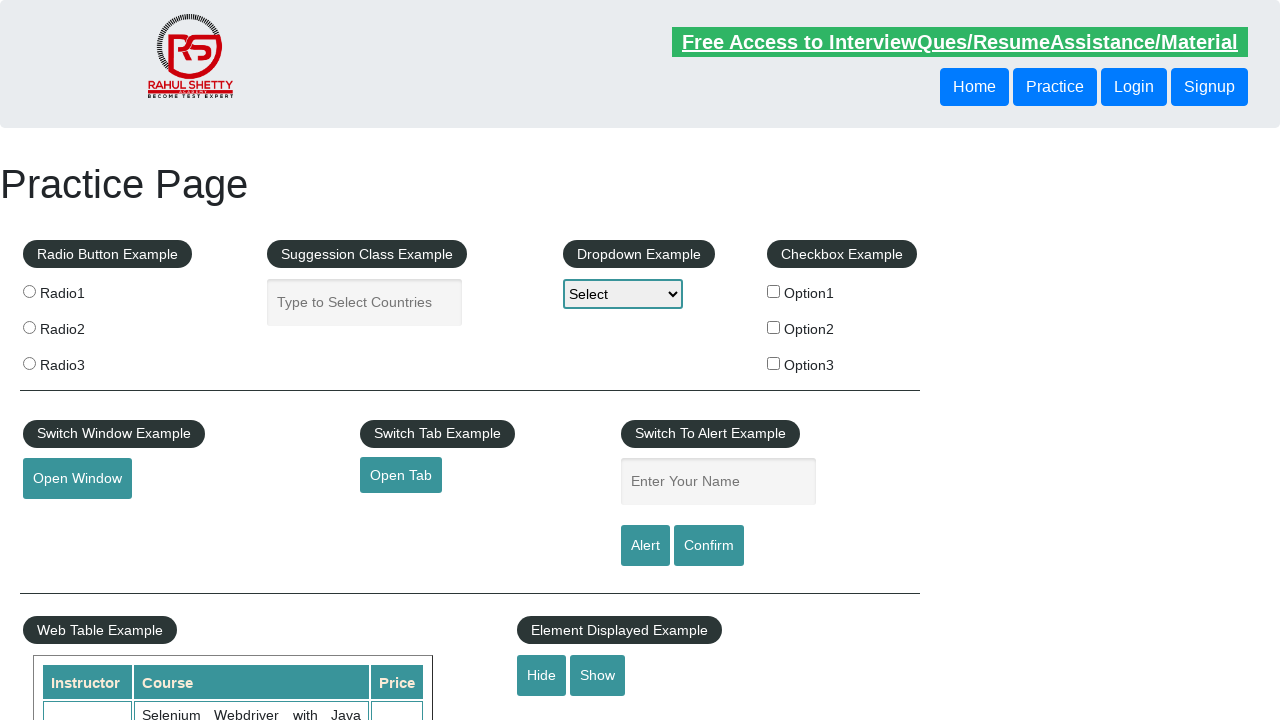

Verified that the textbox element is now hidden
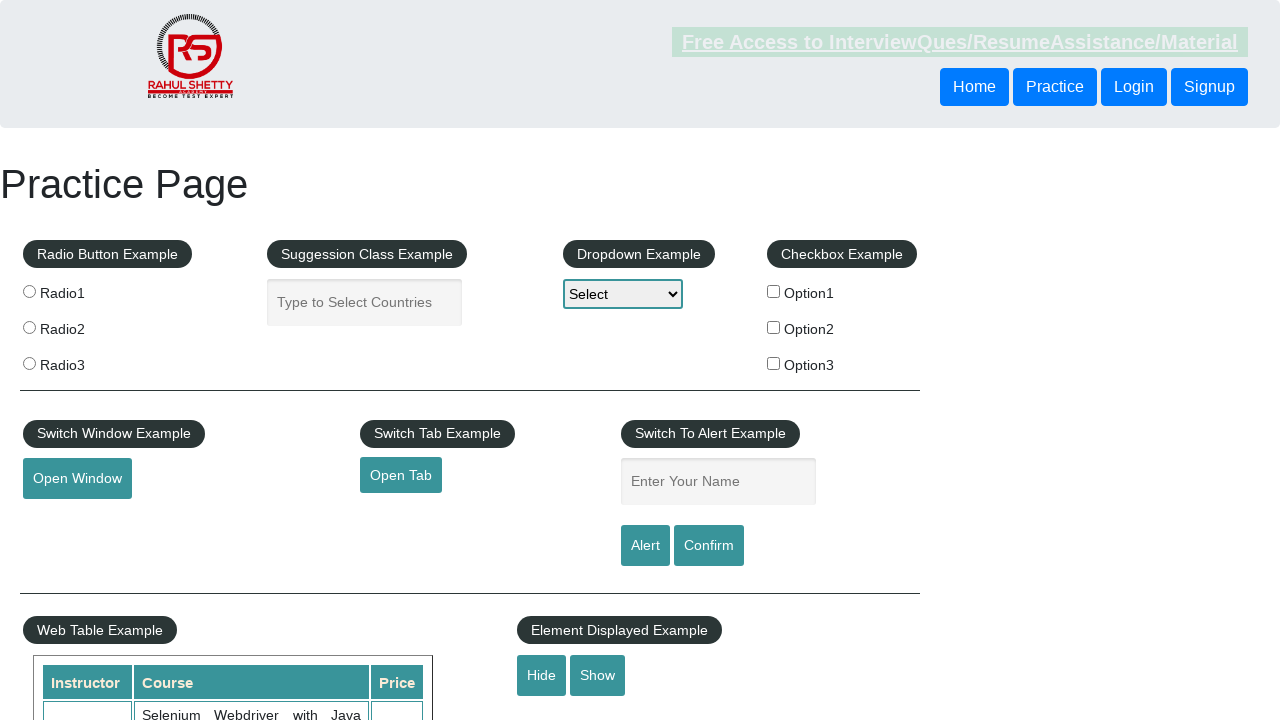

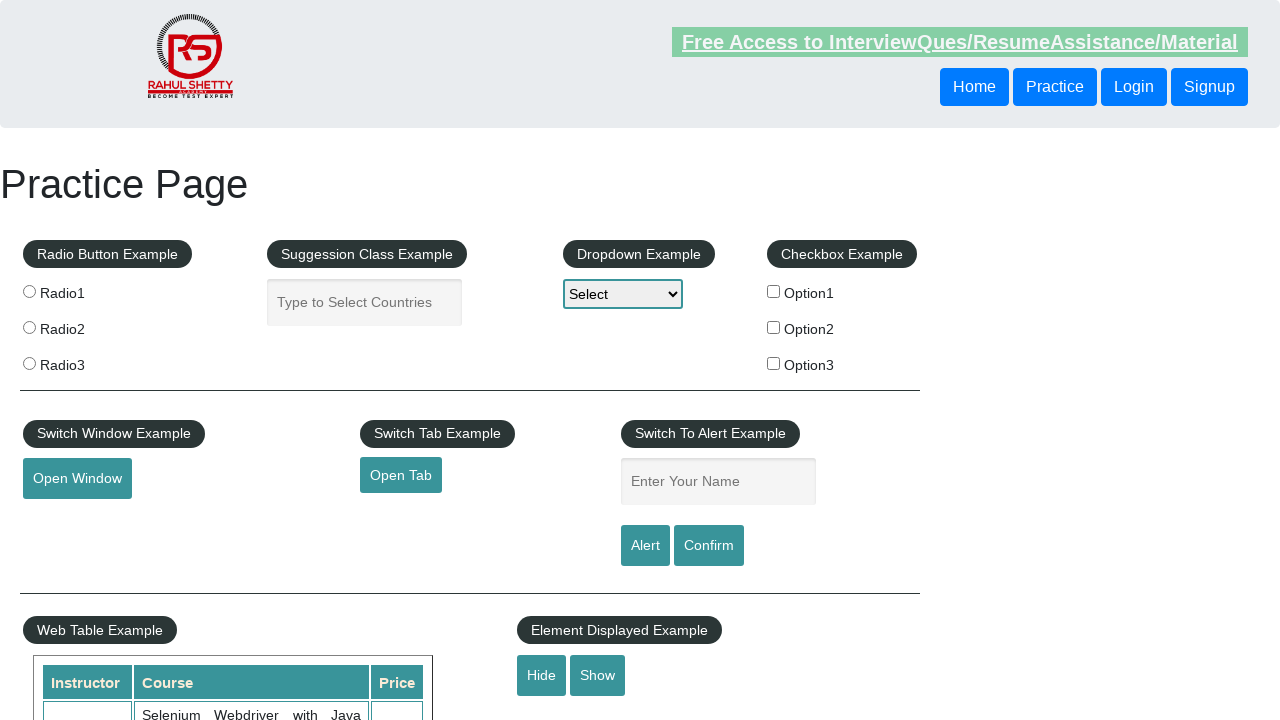